Tests spinner handling by clicking a button that shows a spinner, waiting for an element to become visible after the spinner completes, and clicking it

Starting URL: http://avinashpandeblogsonseleniumautomation.blogspot.com/2018/06/spinner-to-handle-in-selenium.html

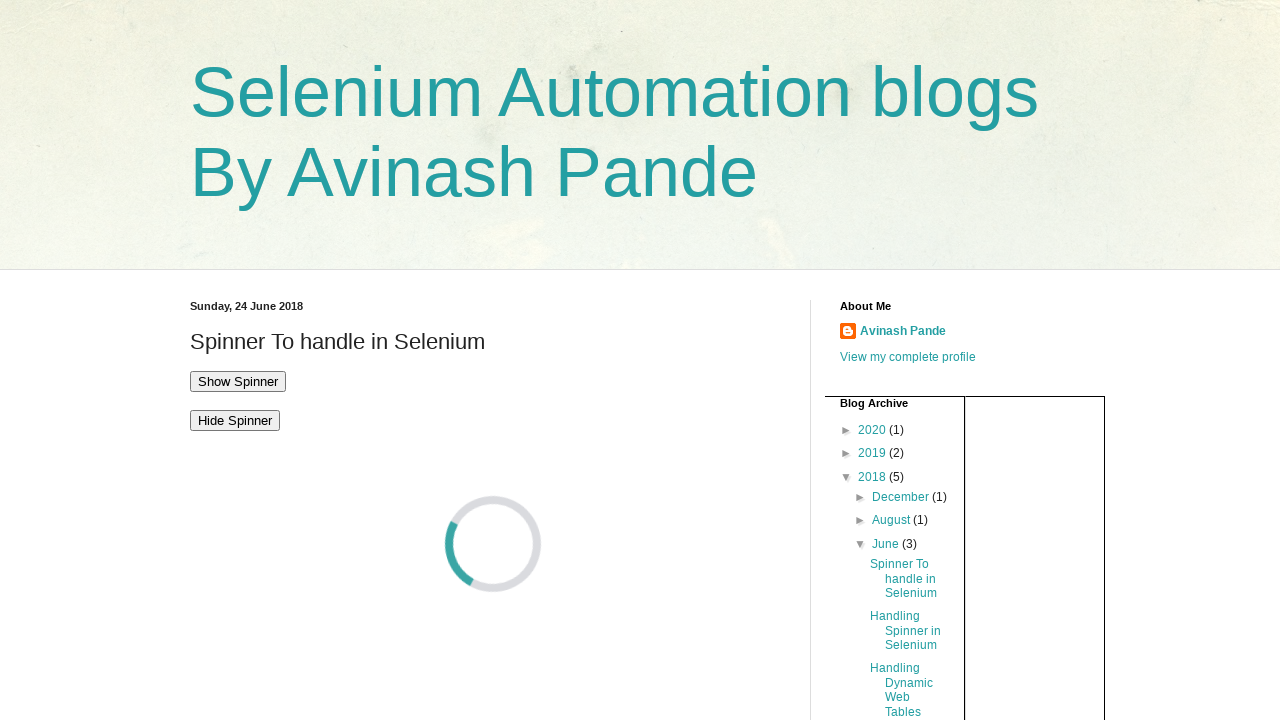

Clicked button to show spinner at (238, 381) on #showspinner
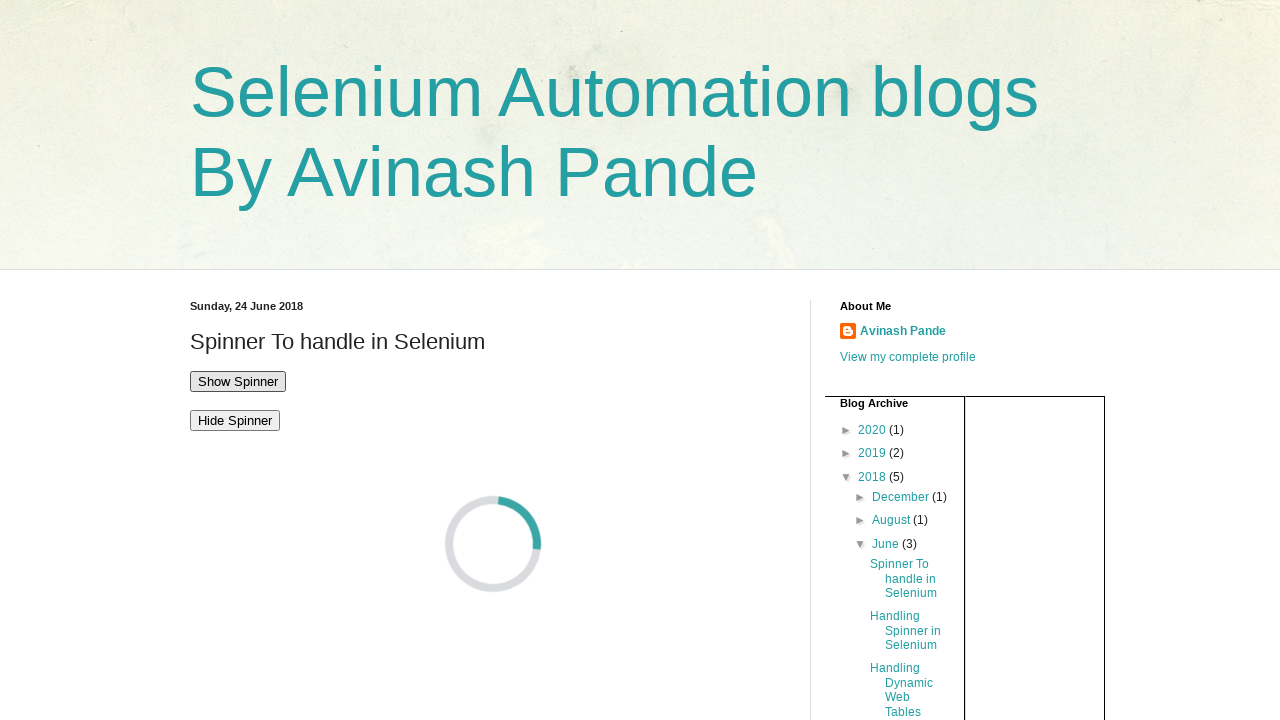

Waited for input element to become visible after spinner completed
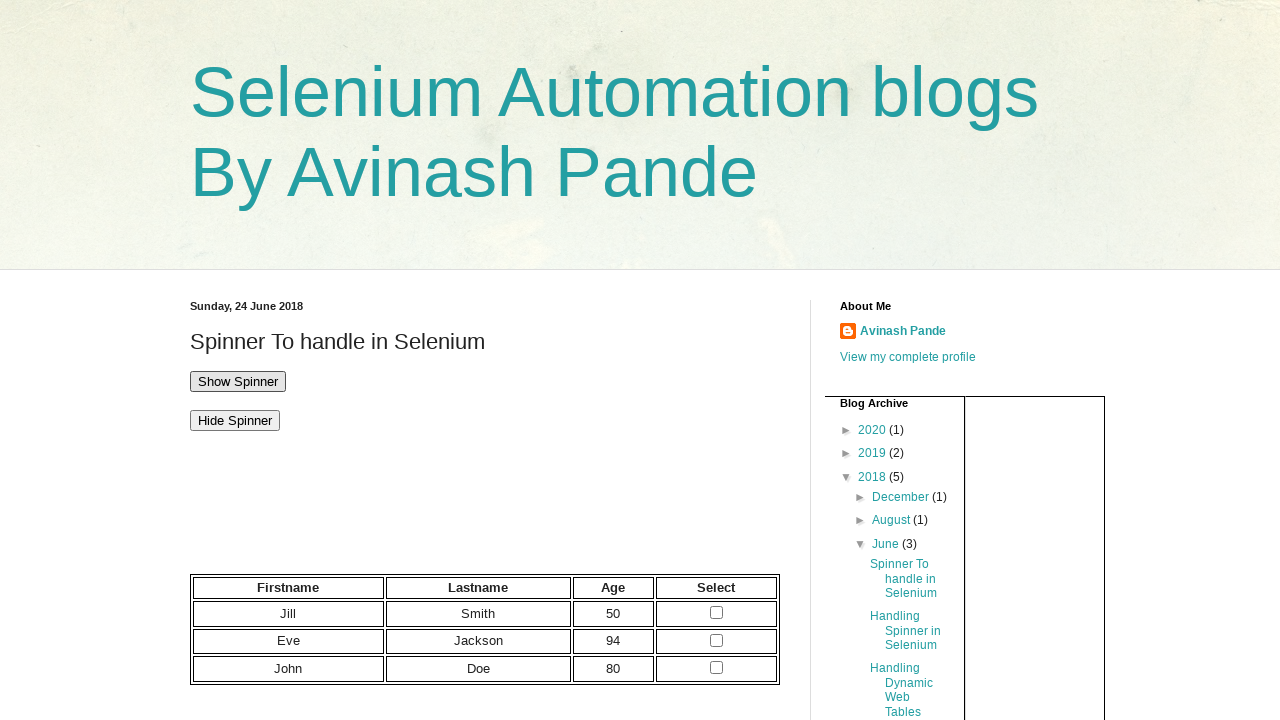

Clicked the input element at (717, 613) on xpath=//td/input
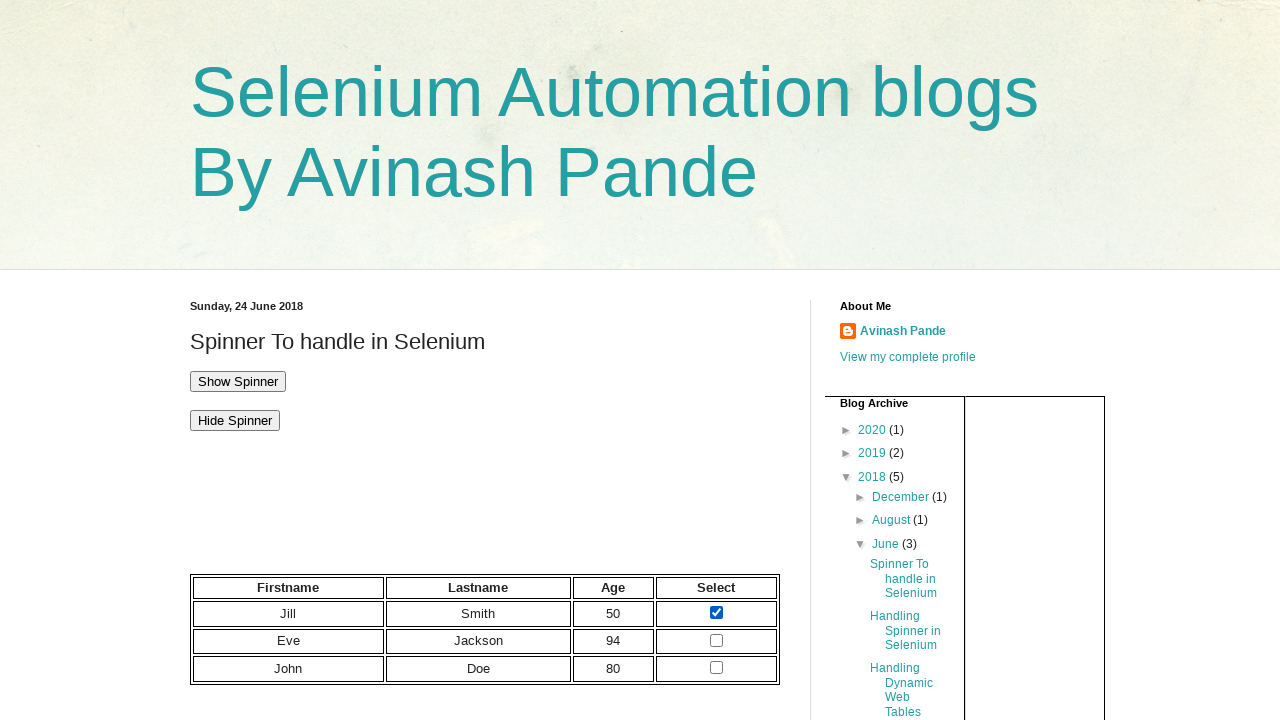

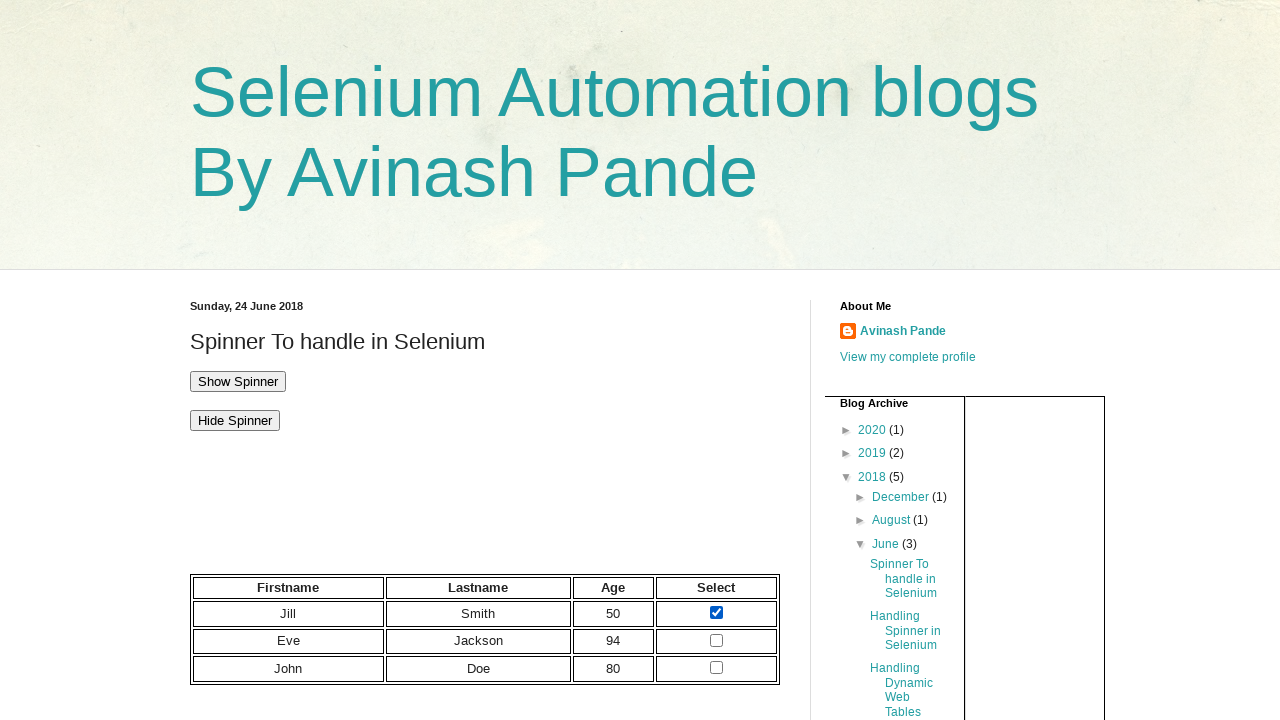